Tests right-click context menu functionality by right-clicking on an element, selecting "Copy" from the context menu, and accepting the resulting alert dialog

Starting URL: http://swisnl.github.io/jQuery-contextMenu/demo.html

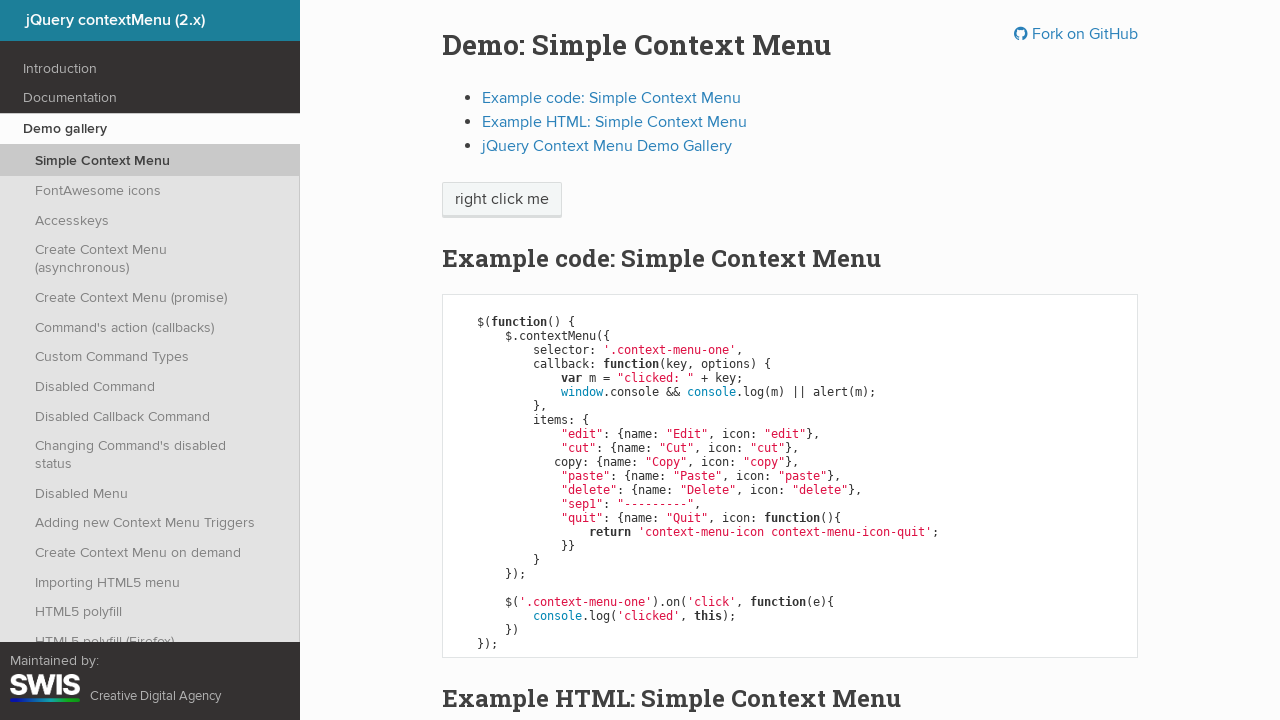

Right-clicked on 'right click me' element to open context menu at (502, 200) on //span[text()='right click me']
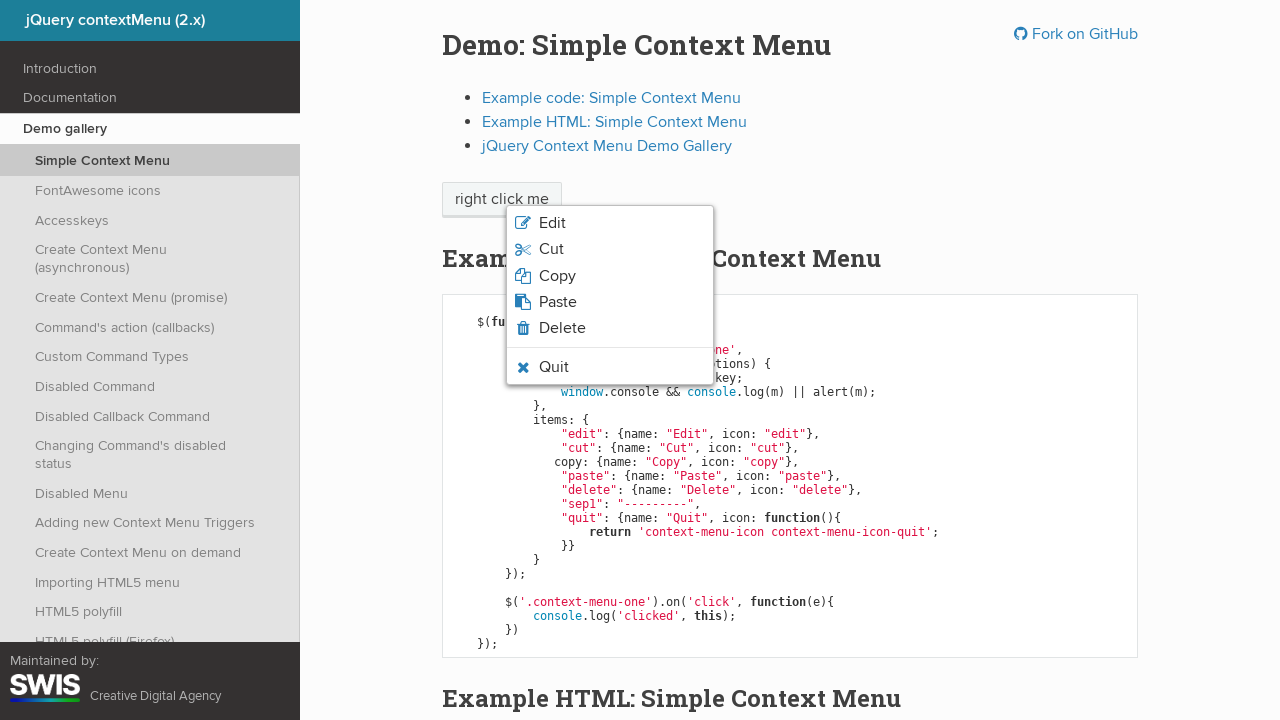

Context menu appeared with list items
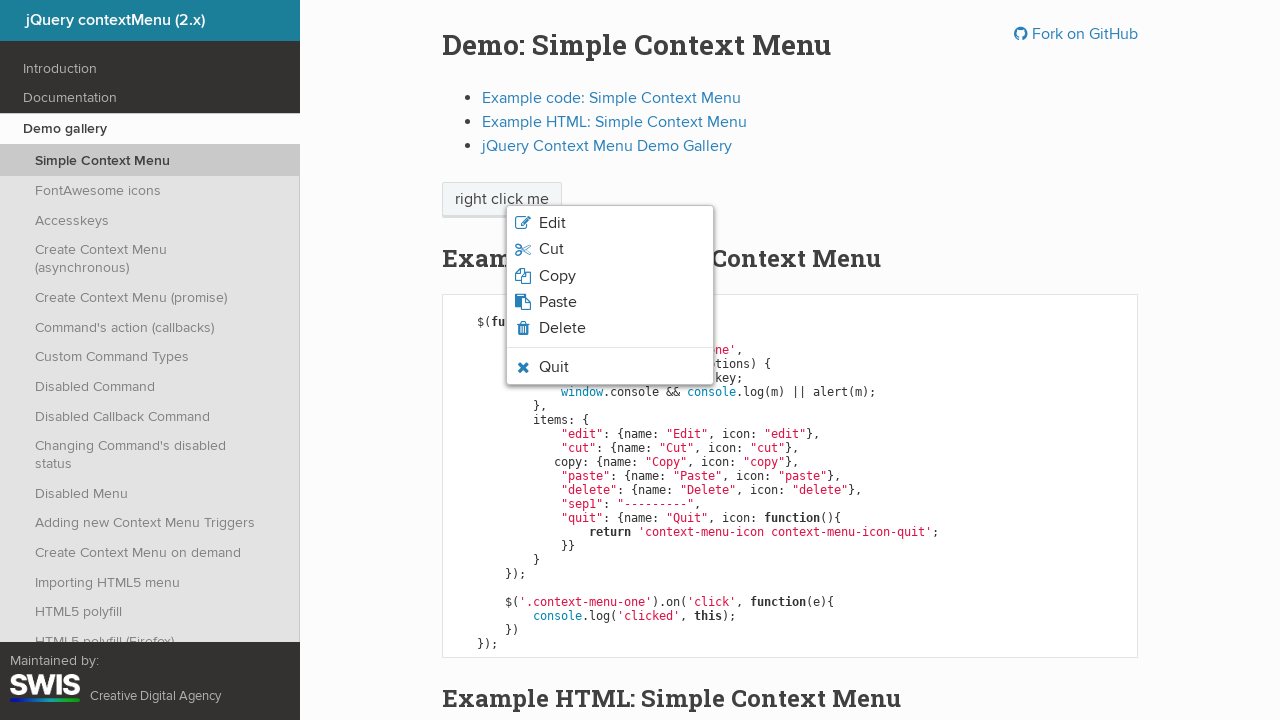

Clicked 'Copy' option from context menu at (557, 276) on ul.context-menu-list span:has-text('Copy')
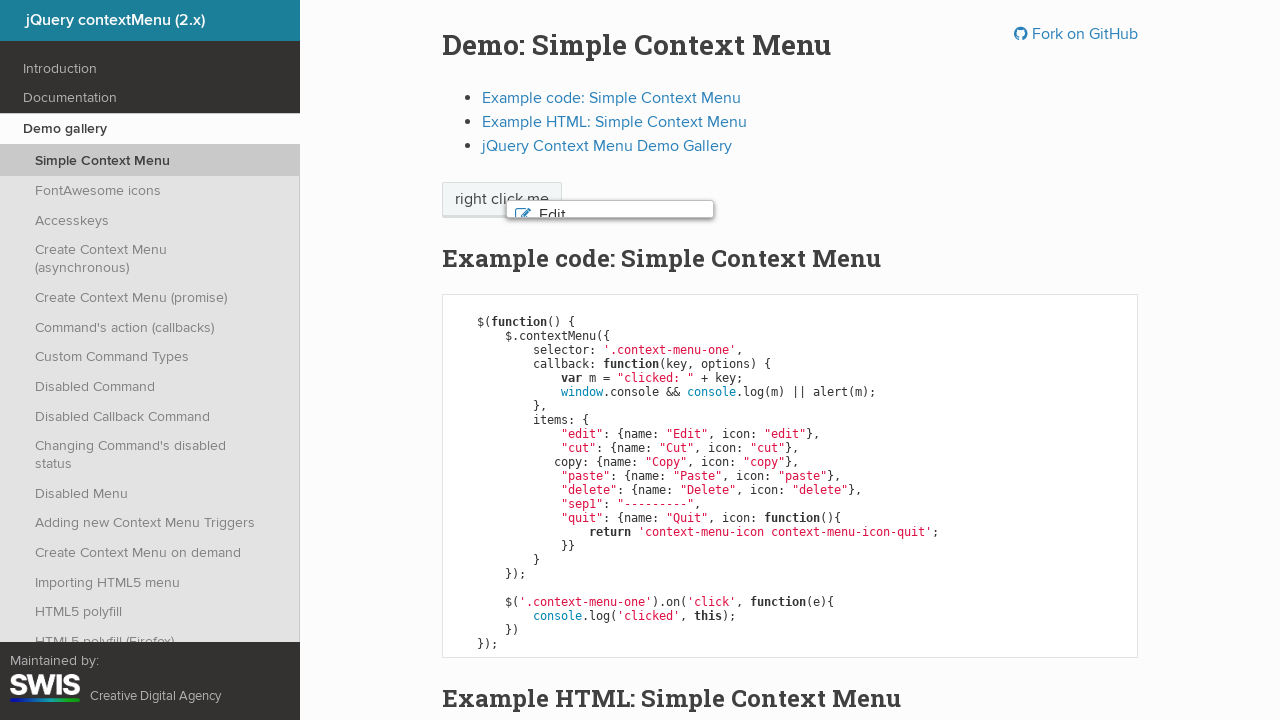

Set up dialog handler to accept alerts
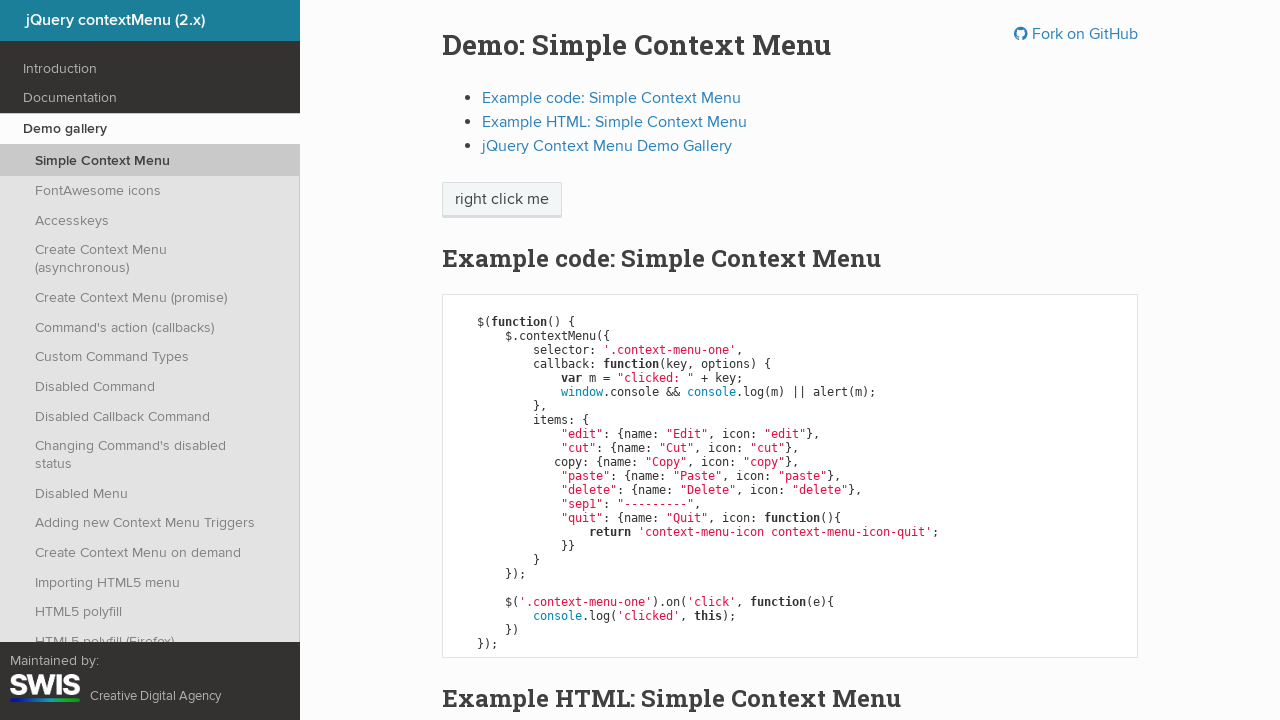

Waited for alert dialog to appear and be accepted
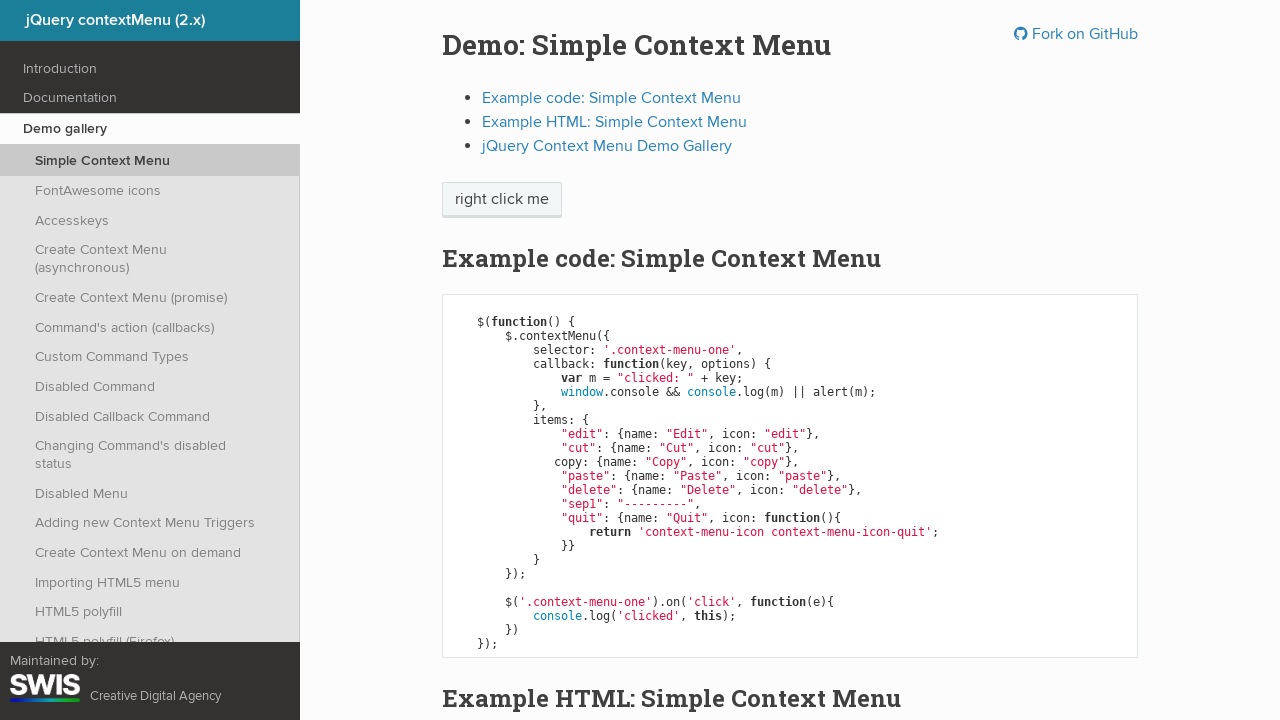

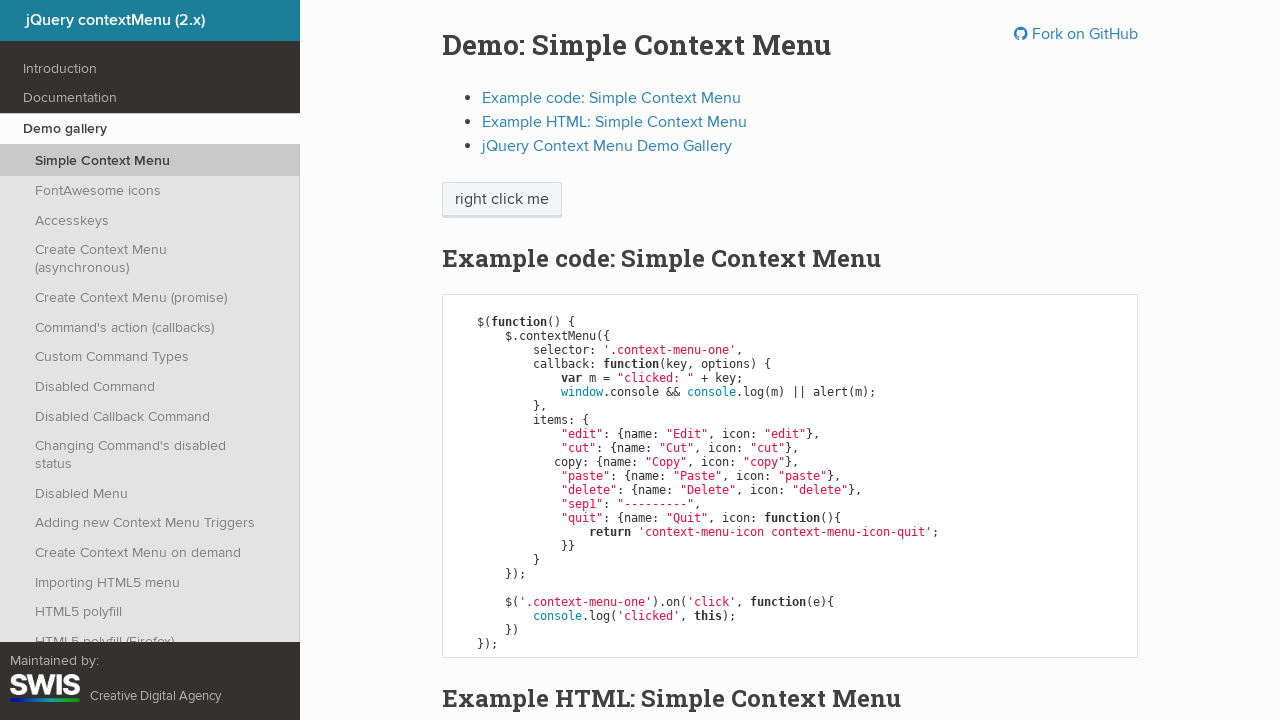